Tests clicking a JavaScript confirm dialog and accepting it by clicking OK, then verifies the OK message is displayed

Starting URL: https://the-internet.herokuapp.com/javascript_alerts

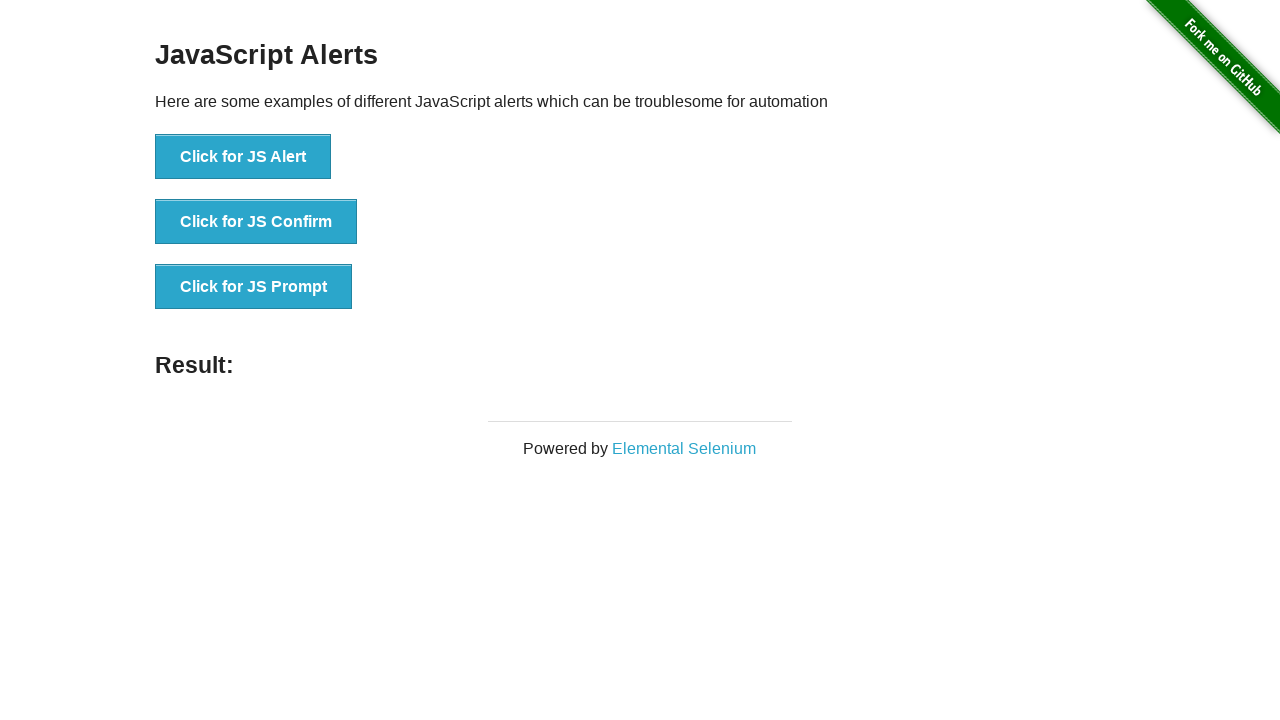

Set up dialog handler to accept confirm dialog by clicking OK
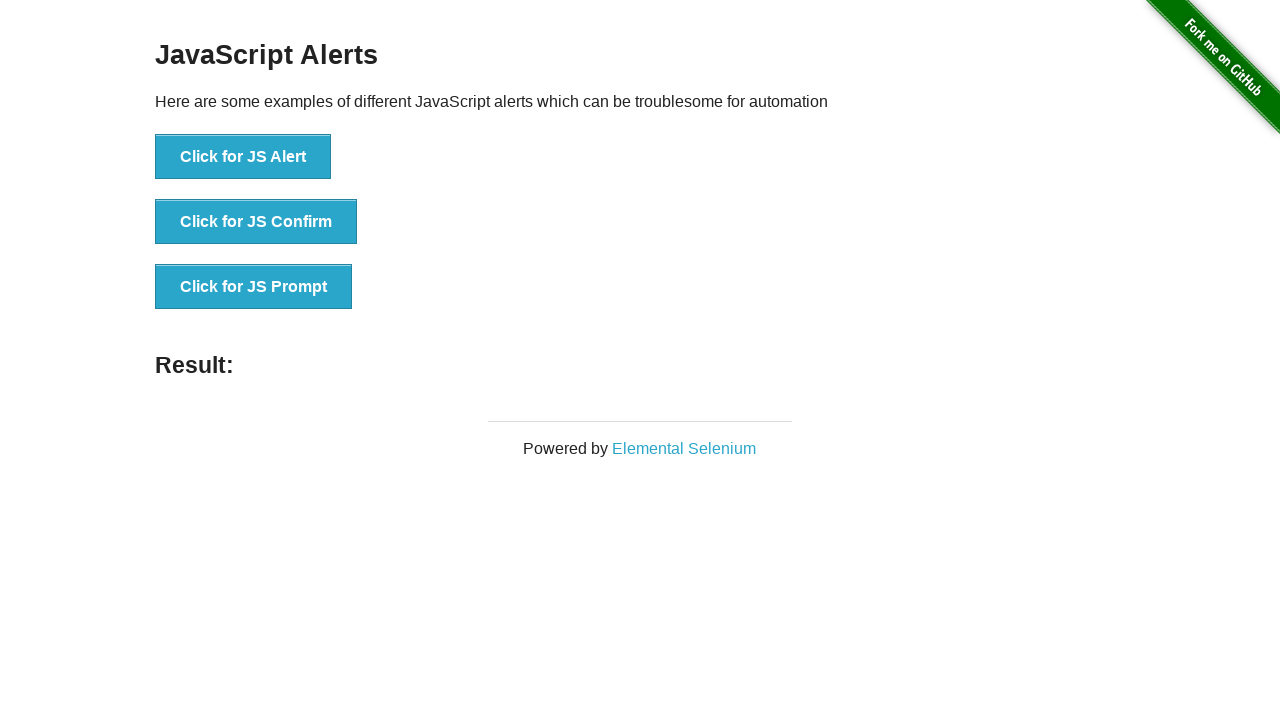

Clicked 'Click for JS Confirm' button to trigger JavaScript confirm dialog at (256, 222) on xpath=//button[text()='Click for JS Confirm']
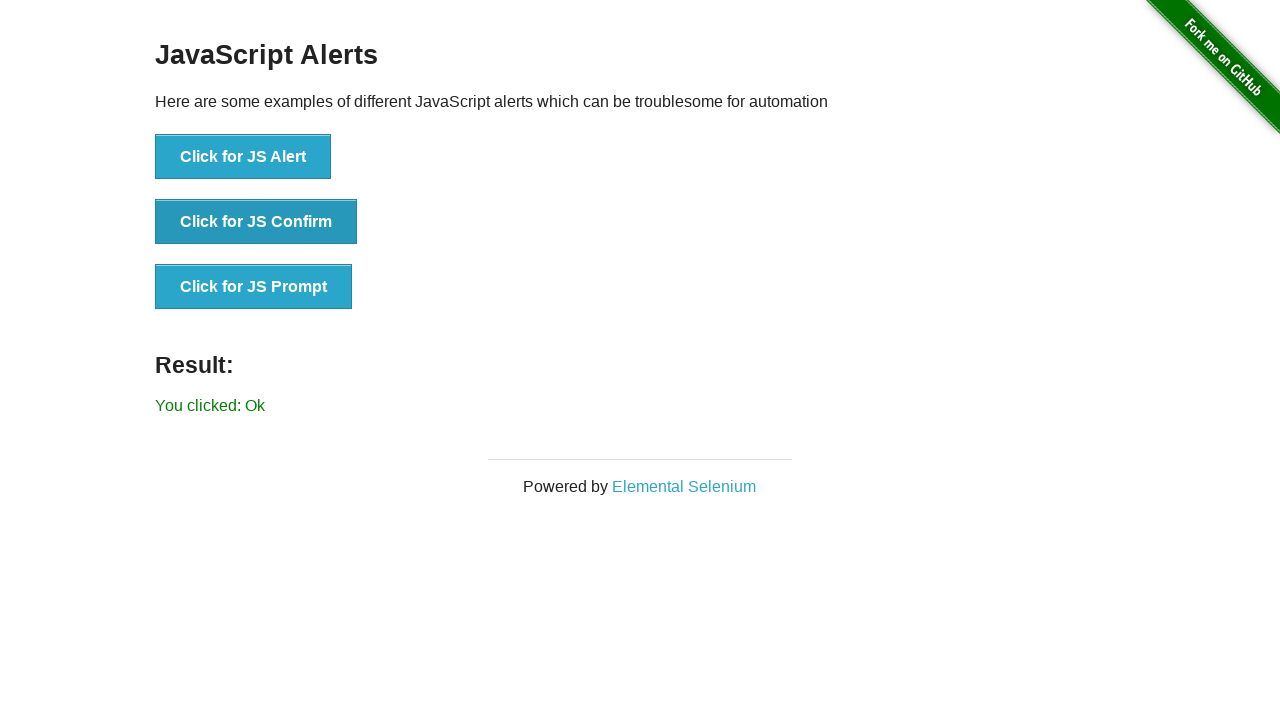

Result message element loaded after confirming dialog
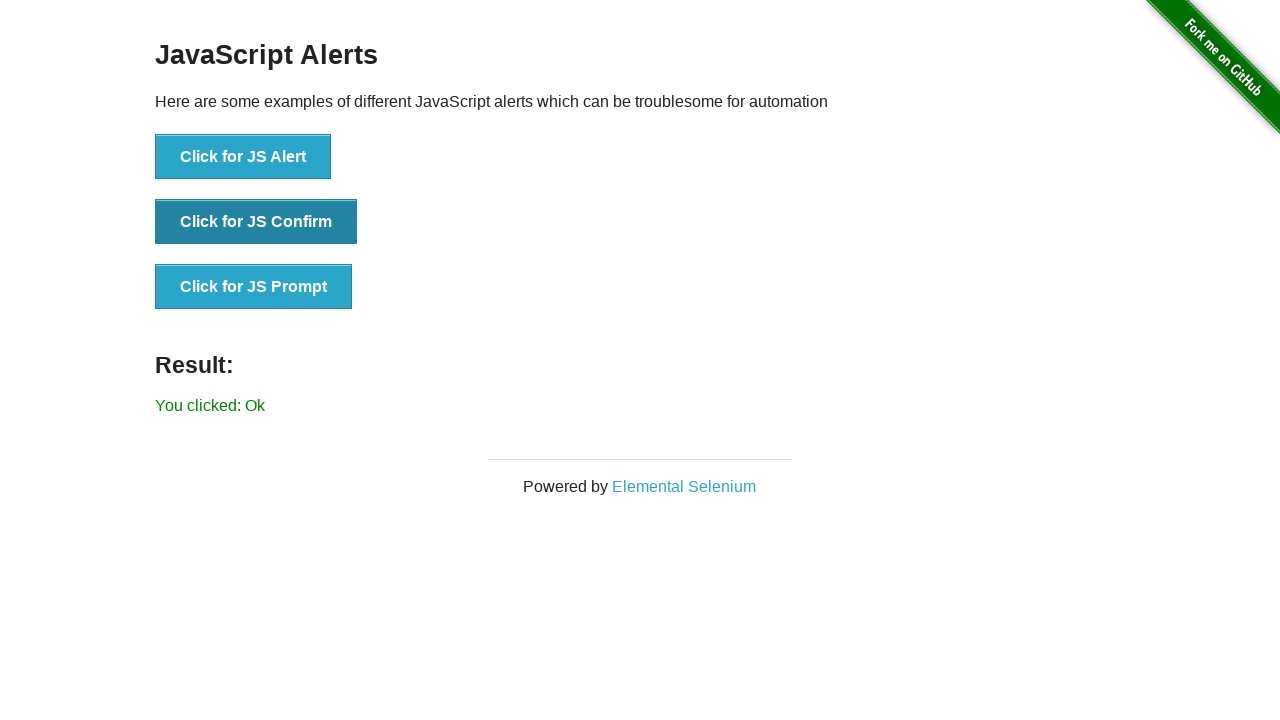

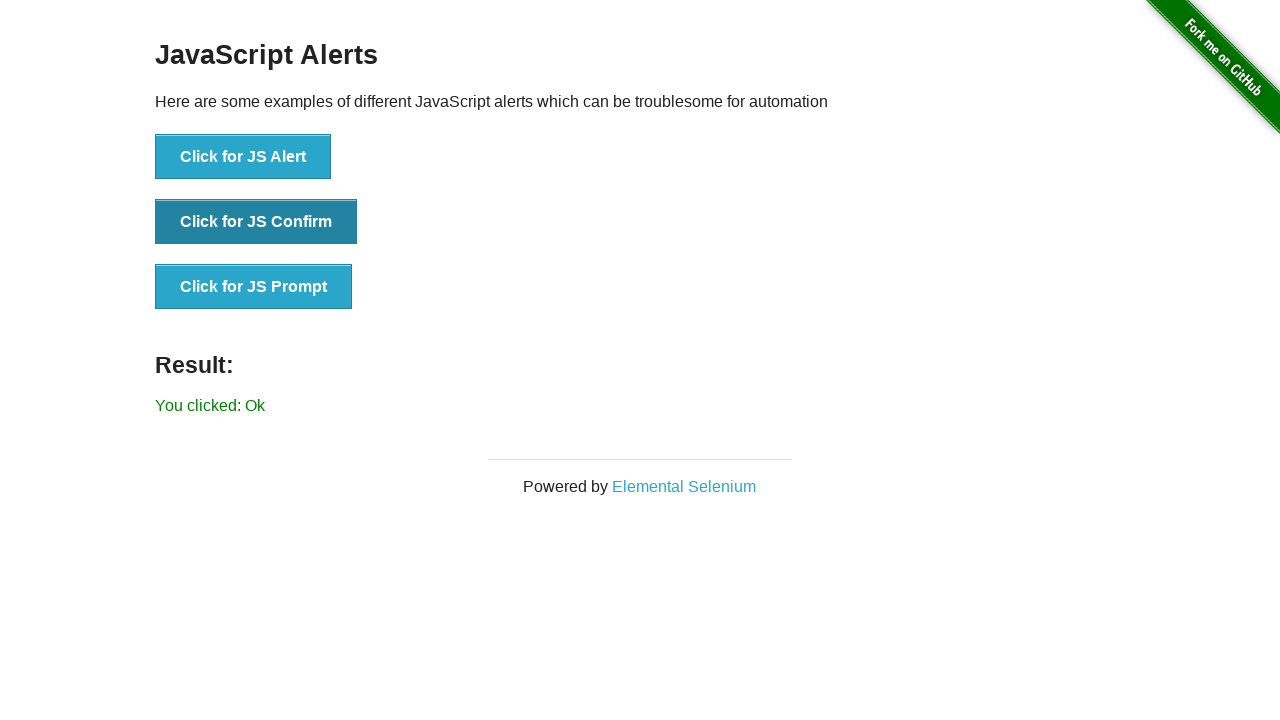